Navigates to Scrolller's cats subreddit page filtered by top pictures

Starting URL: https://scrolller.com/r/cats?sort=top&filter=pictures

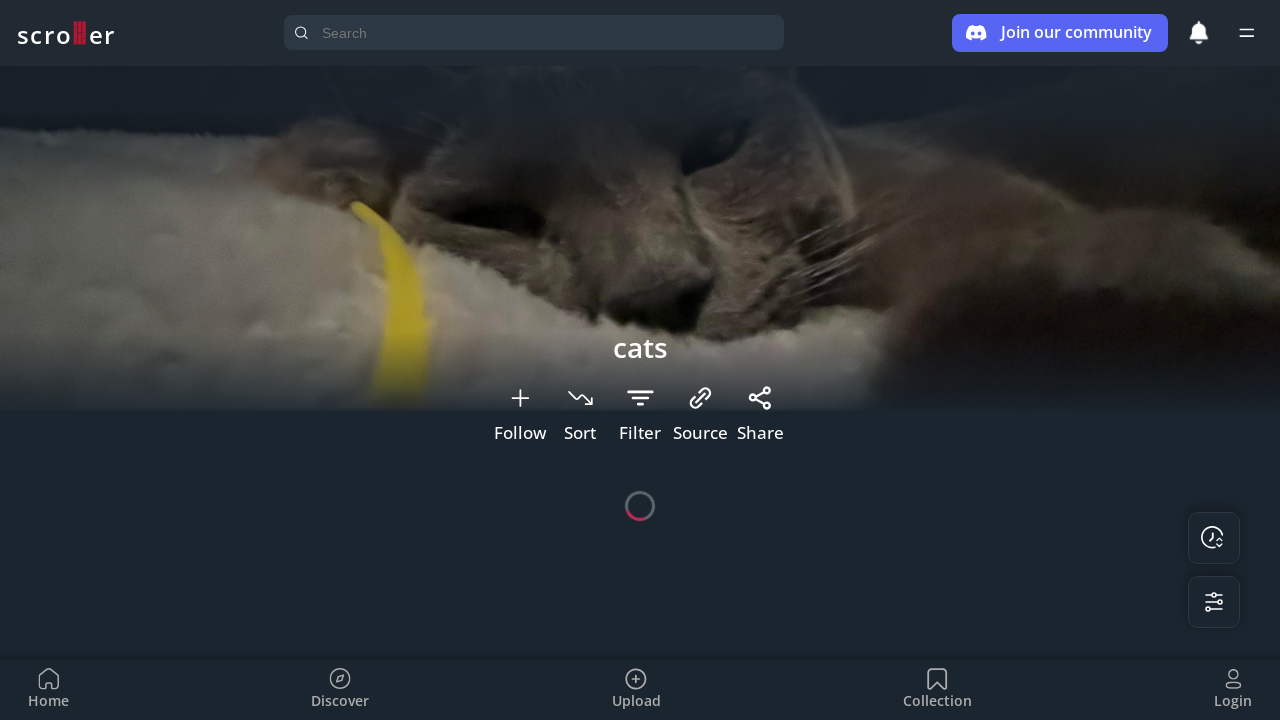

Waited for page to reach domcontentloaded state on Scrolller cats subreddit filtered by top pictures
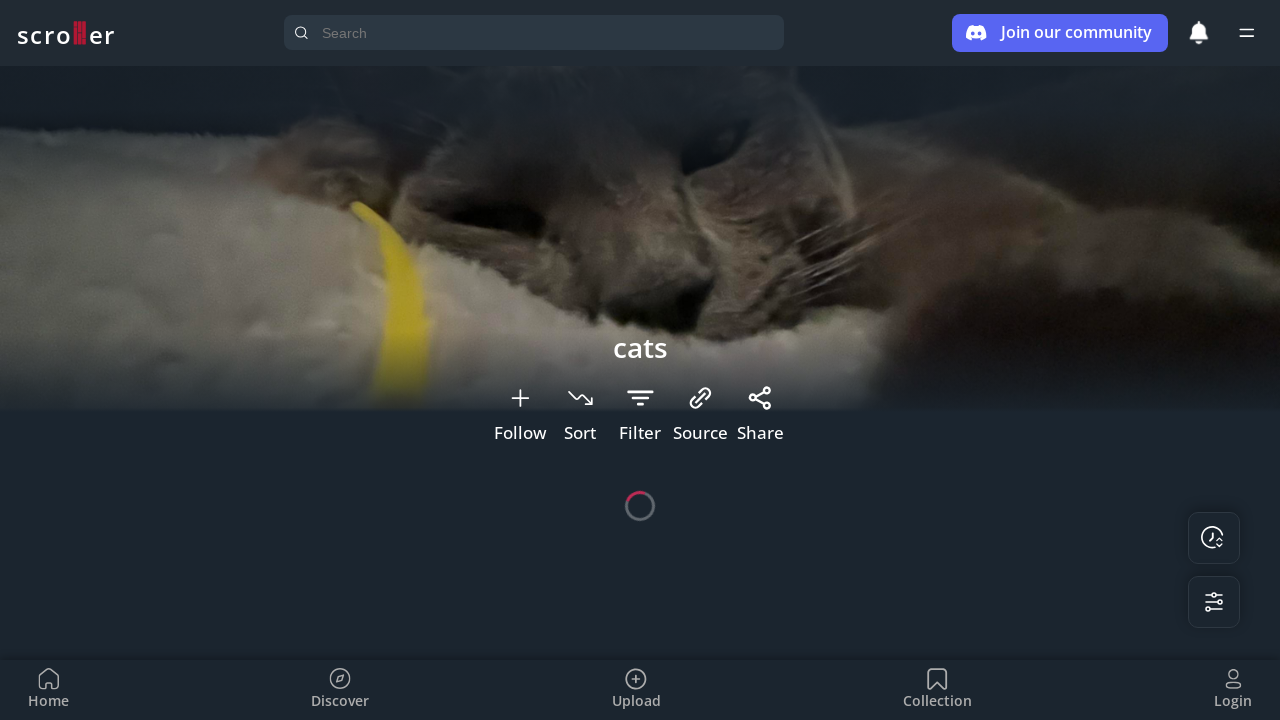

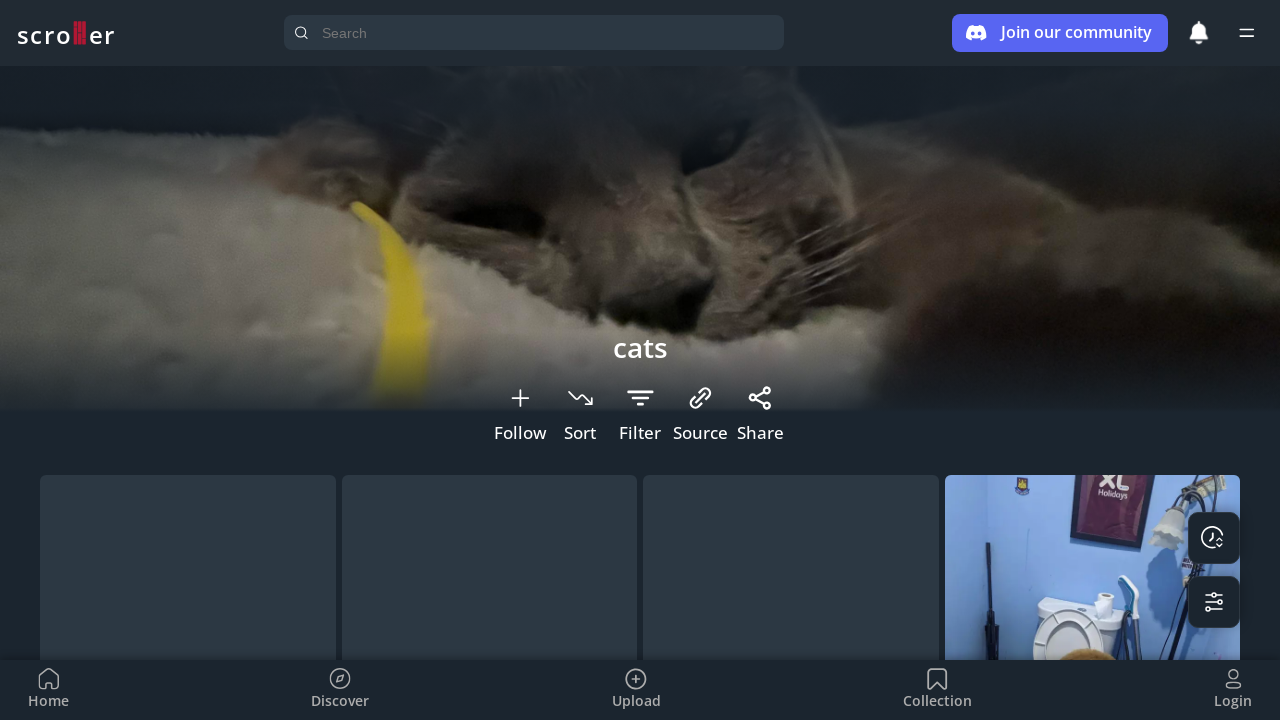